Navigates to the AJIO e-commerce website and waits for the page to load

Starting URL: https://www.ajio.com/

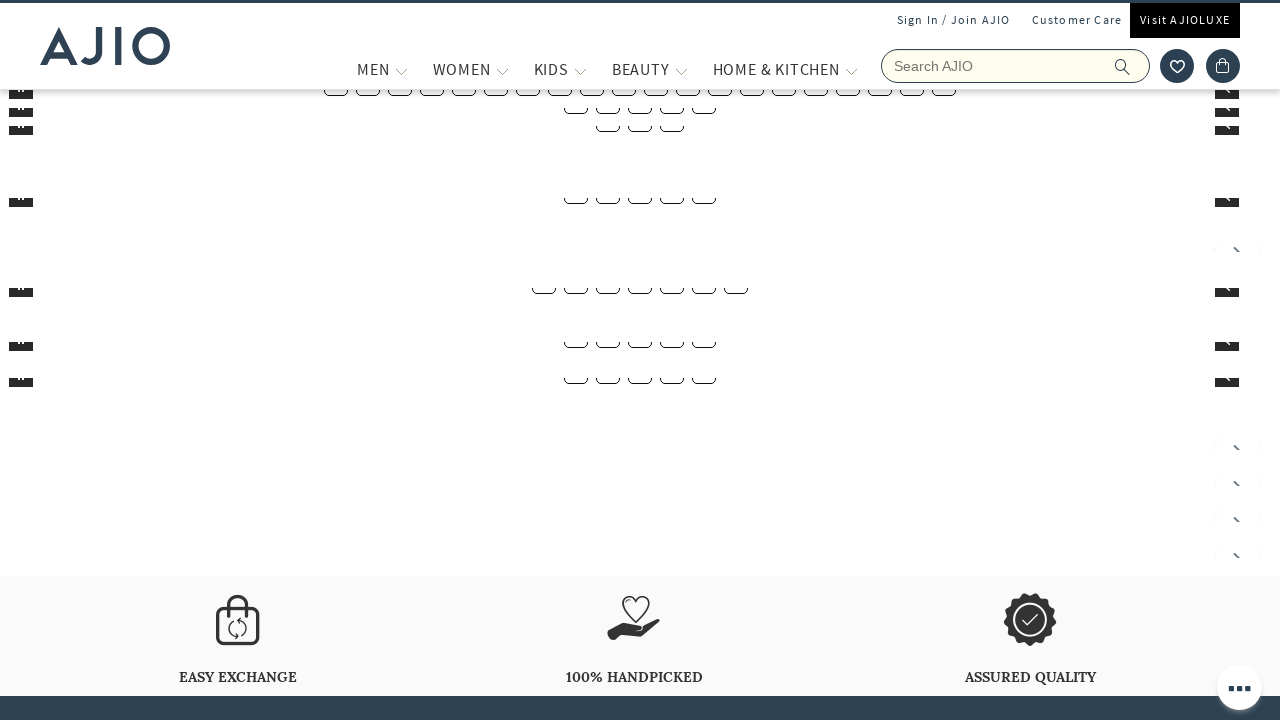

Waited for AJIO e-commerce website to load (DOM content loaded)
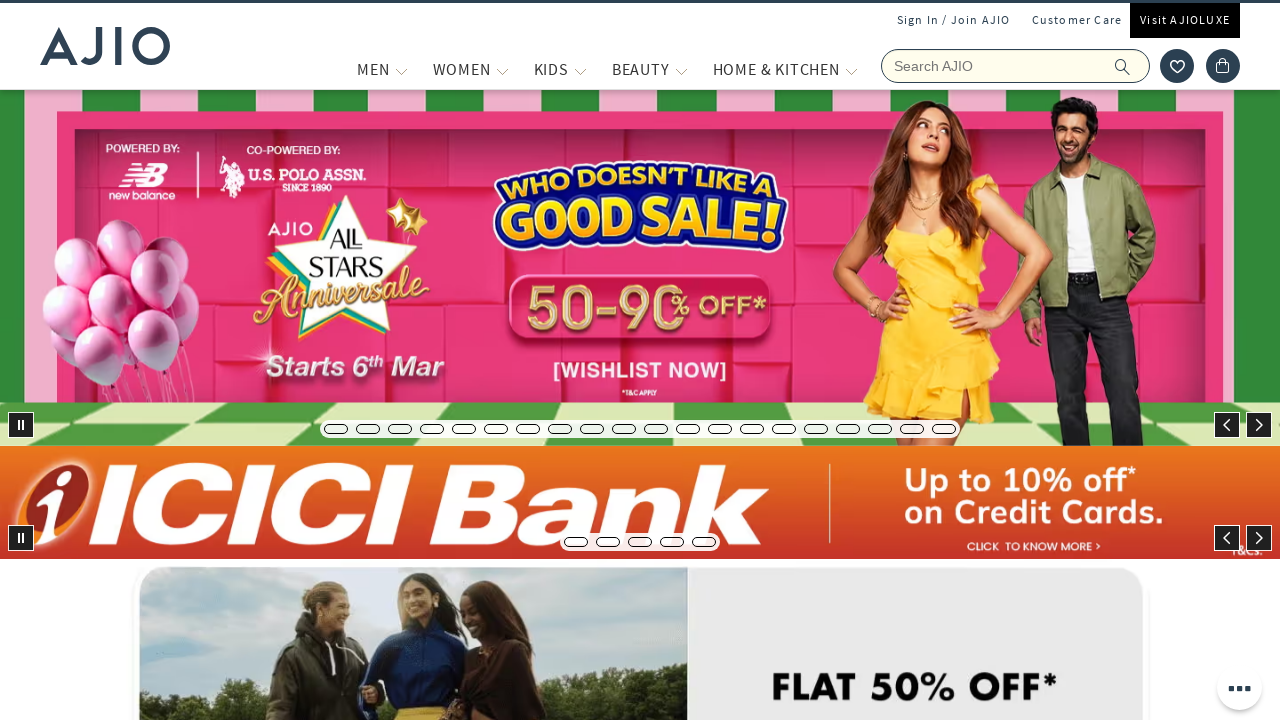

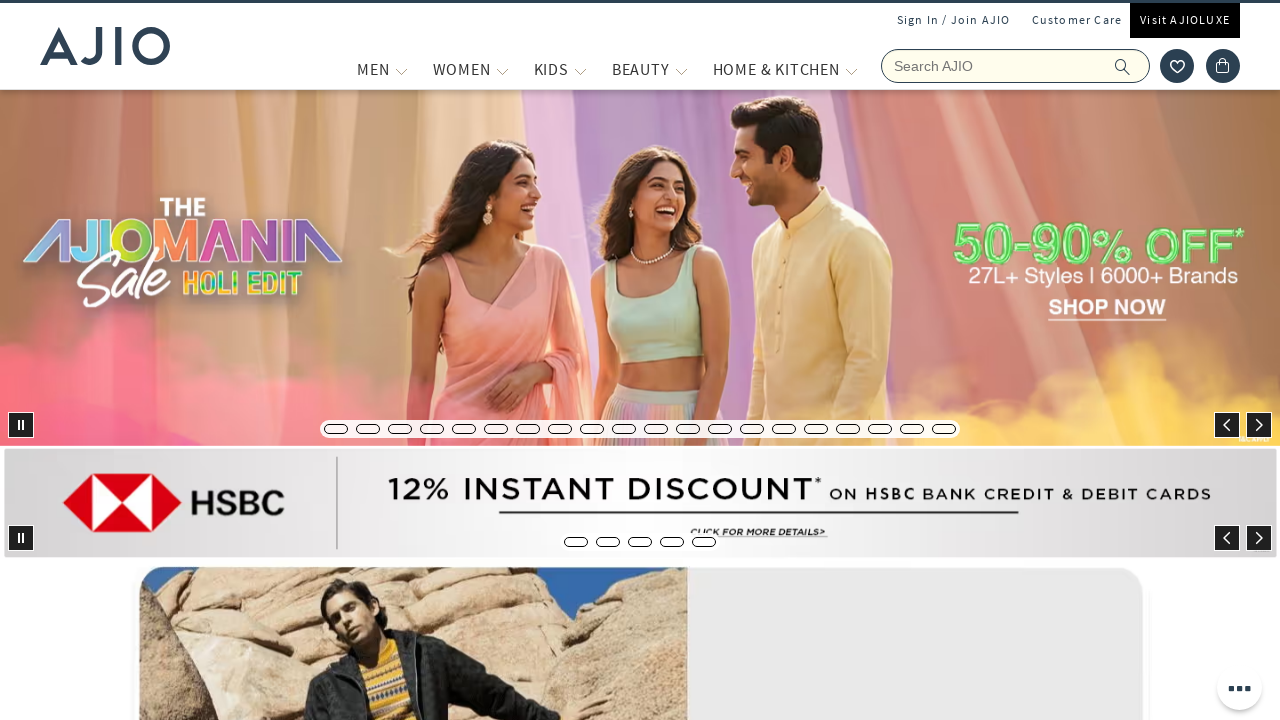